Navigates to SonyLIV website (attempts two URL variations) and retrieves the page title

Starting URL: https://www.sonyLIV.com

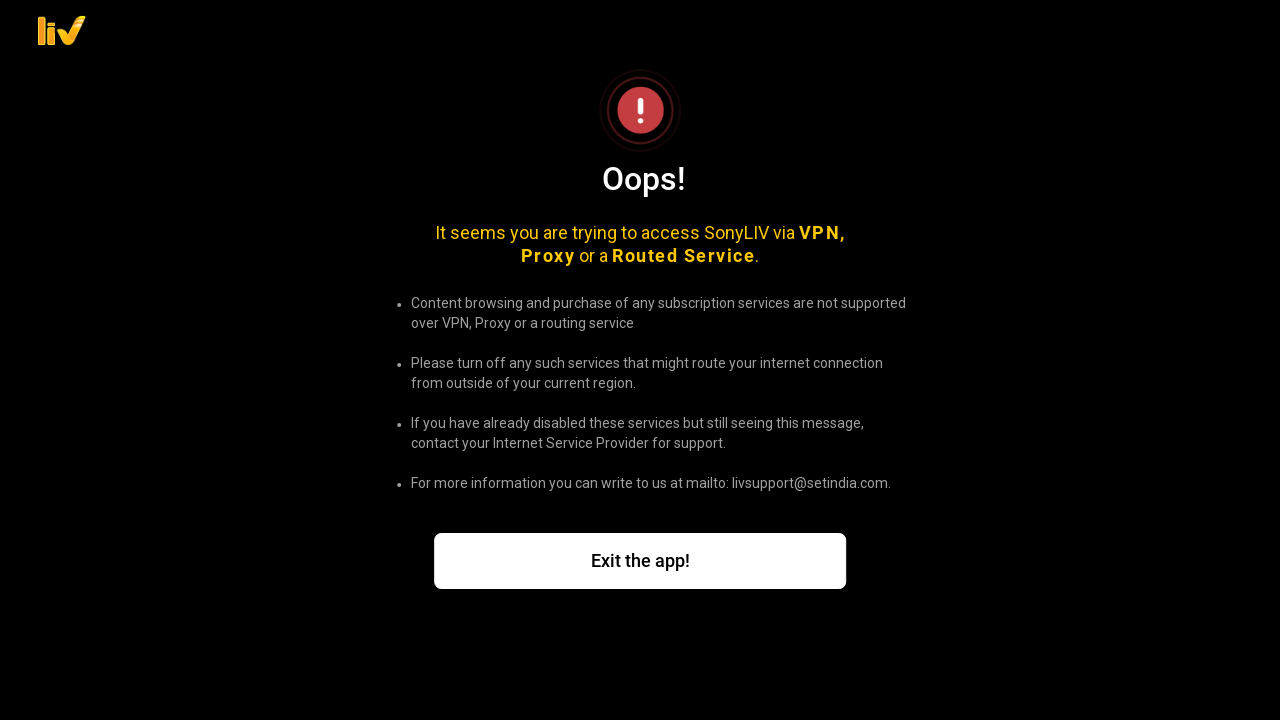

Navigated to SonyLIV website at https://www.sonyliv.com
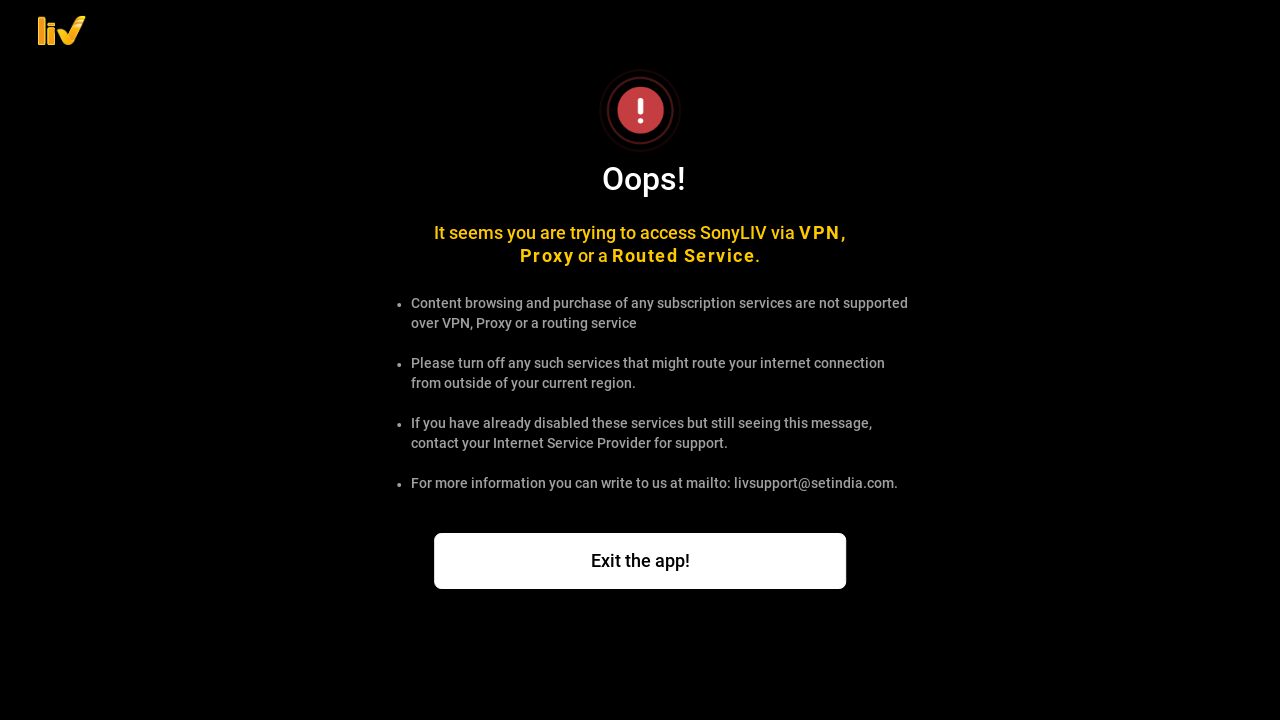

Retrieved page title: Sony LIV - Watch Indian TV Shows, Movies, Sports, Live Cricket Matches, Web Originals
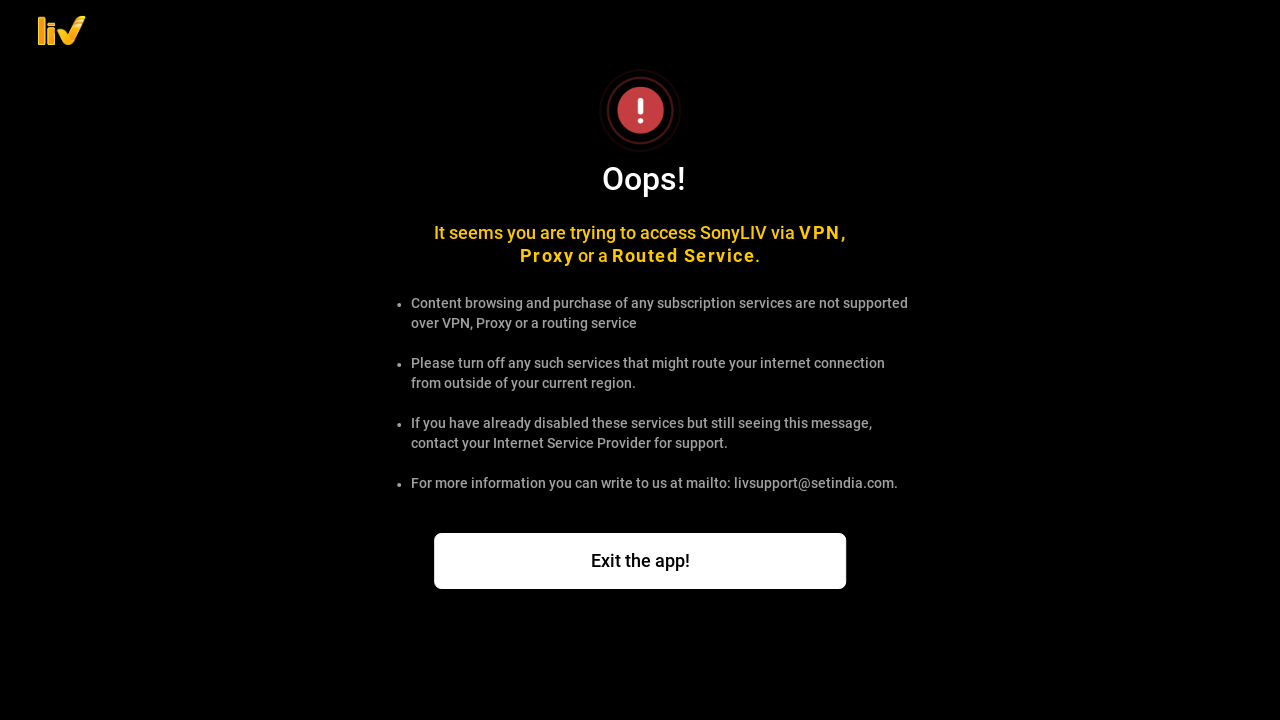

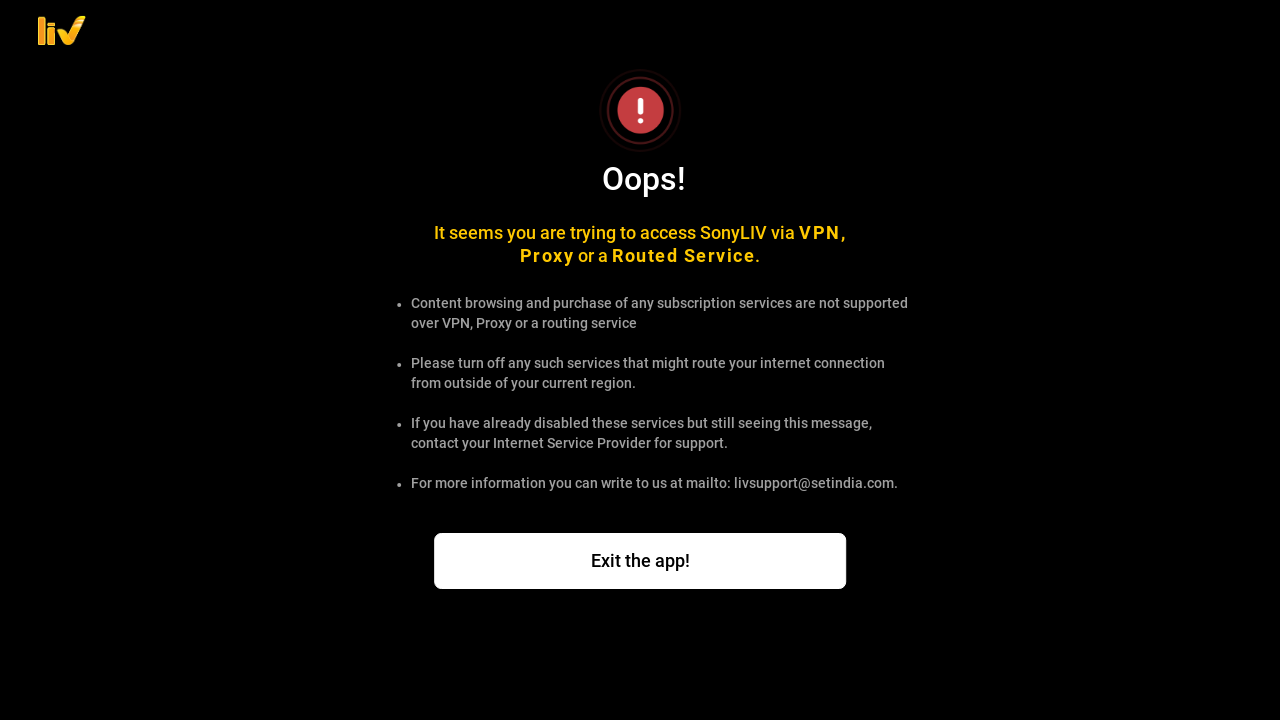